Tests dropdown selection by navigating to dropdown page and selecting an option

Starting URL: http://the-internet.herokuapp.com/

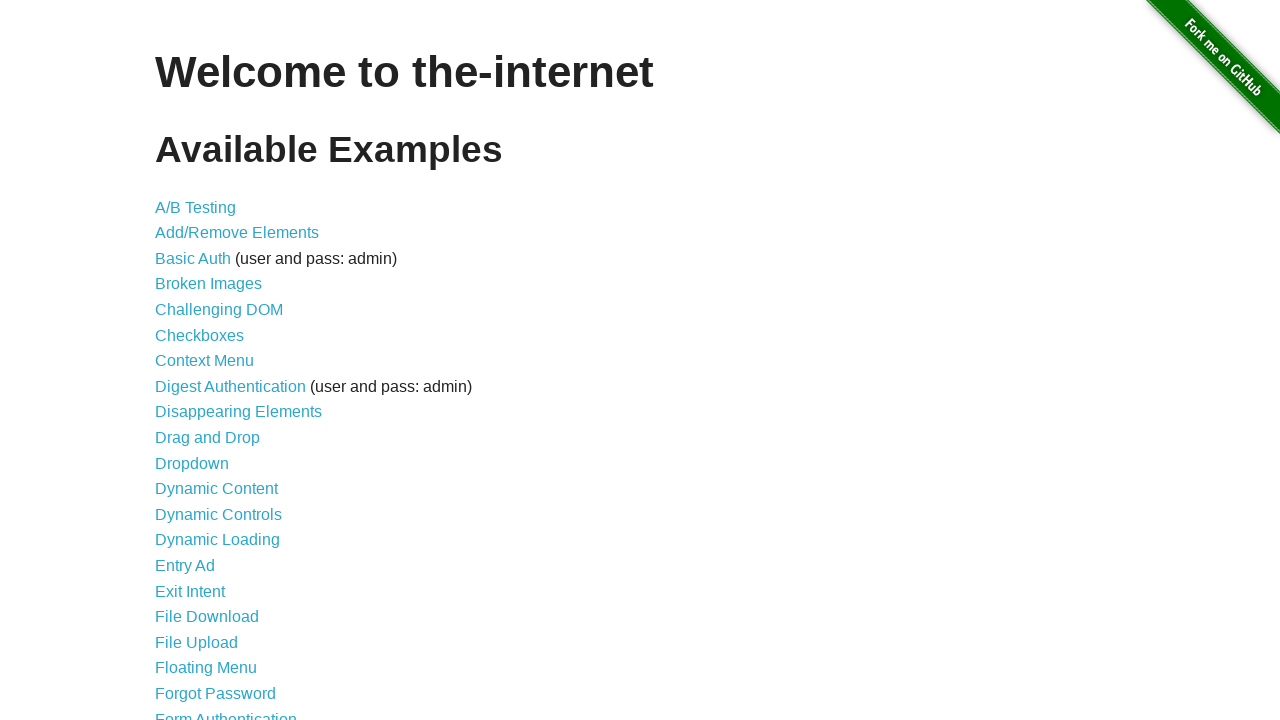

Clicked on Dropdown link to navigate to dropdown page at (192, 463) on a[href='/dropdown']
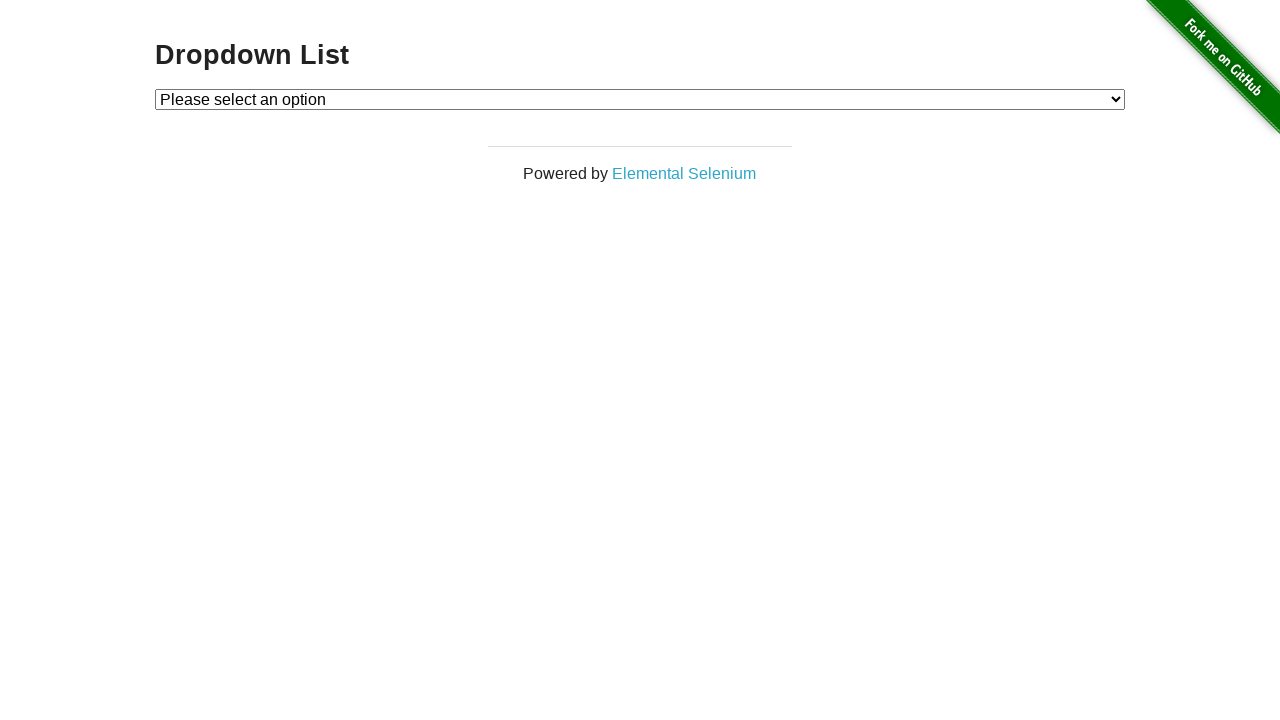

Selected Option 1 from dropdown menu on #dropdown
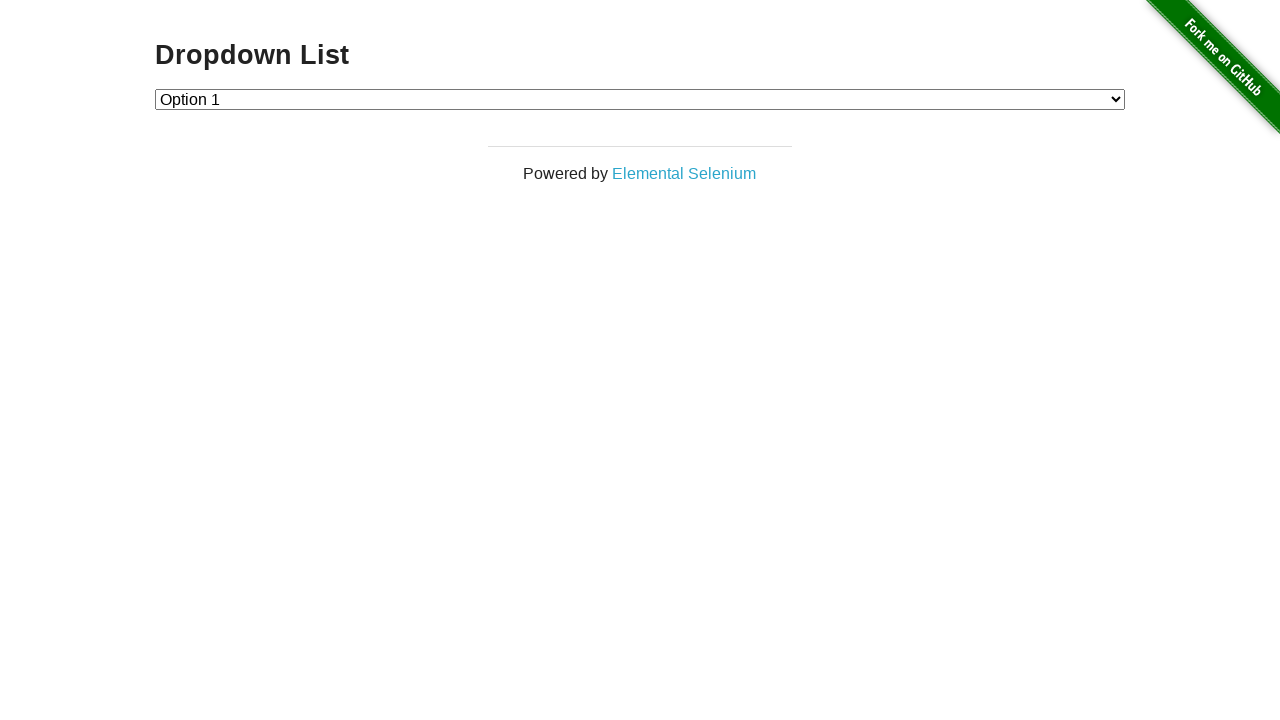

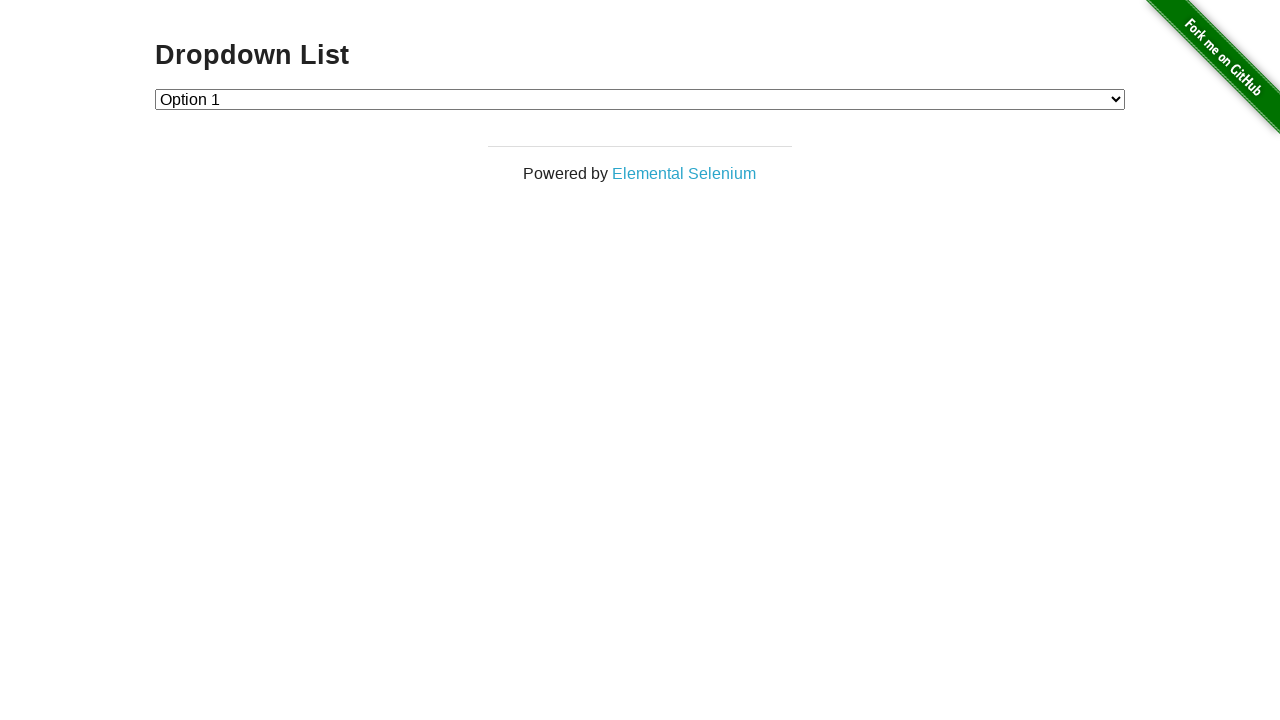